Tests tab management by clicking a link that opens a new tab, extracting text from the new tab, and using it to fill a form field in the original tab

Starting URL: https://rahulshettyacademy.com/loginpagePractise/

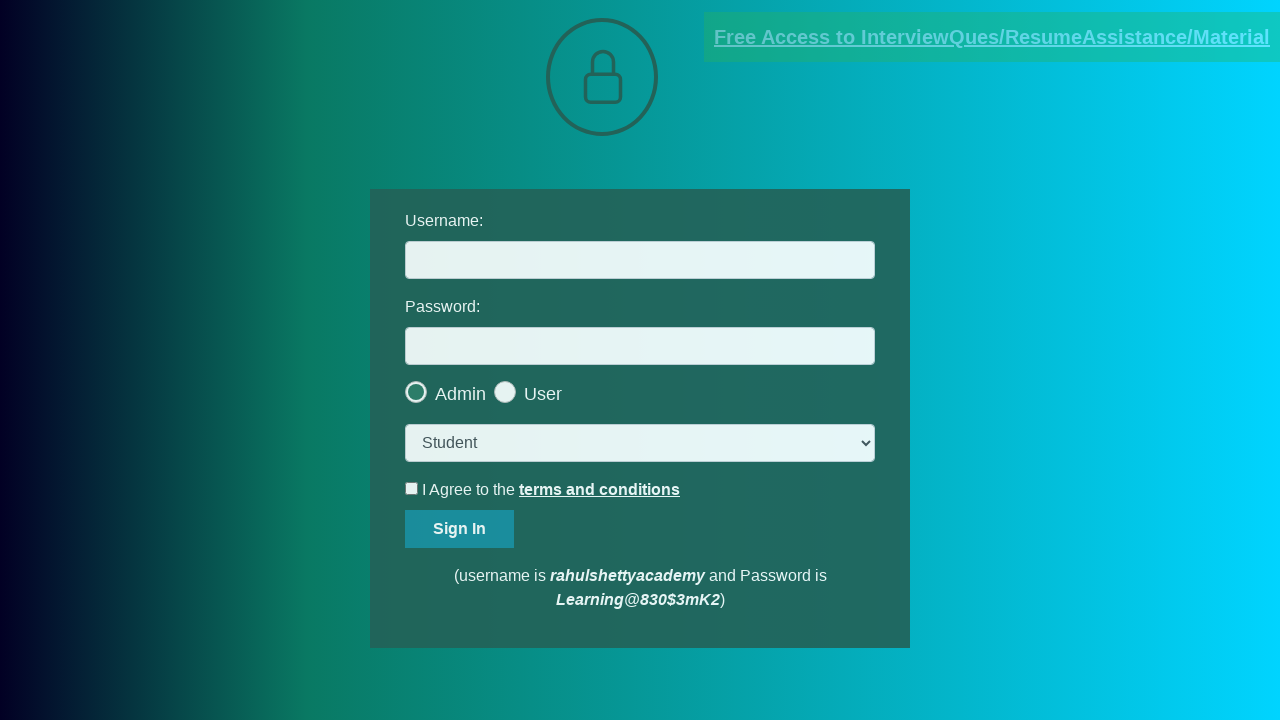

Clicked blinking text link to open new tab at (992, 37) on .blinkingText
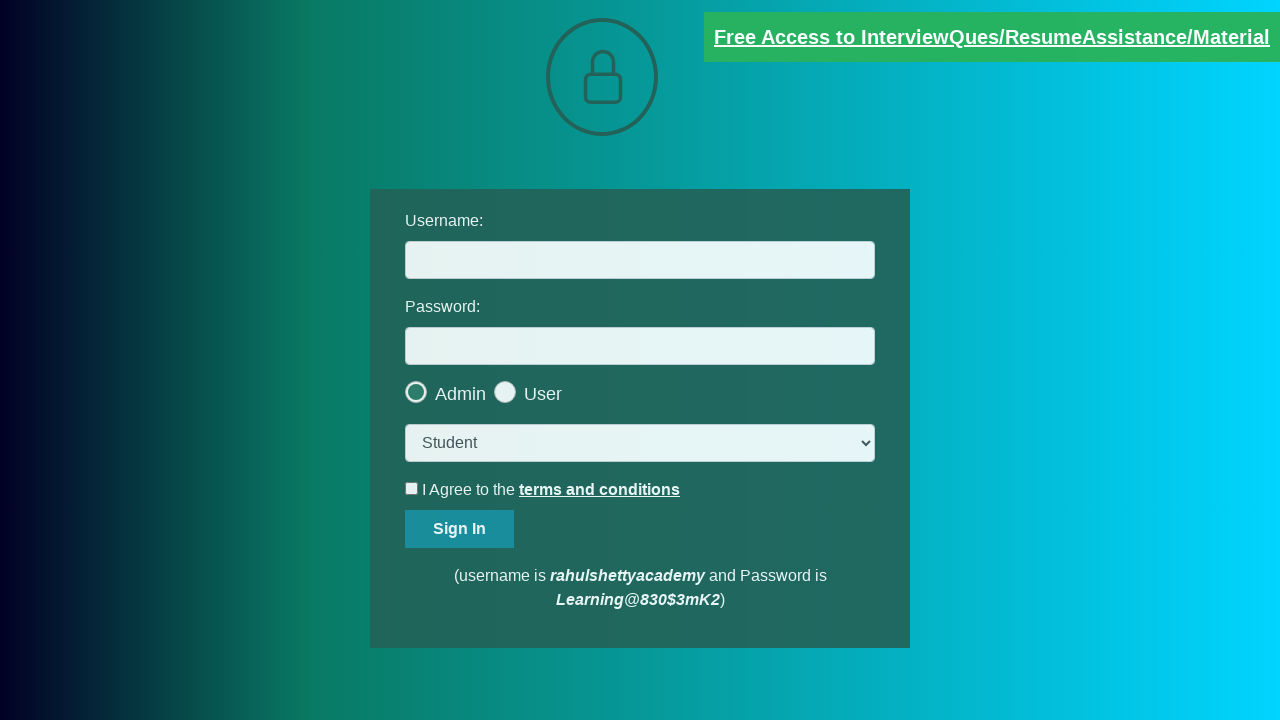

New tab opened and captured
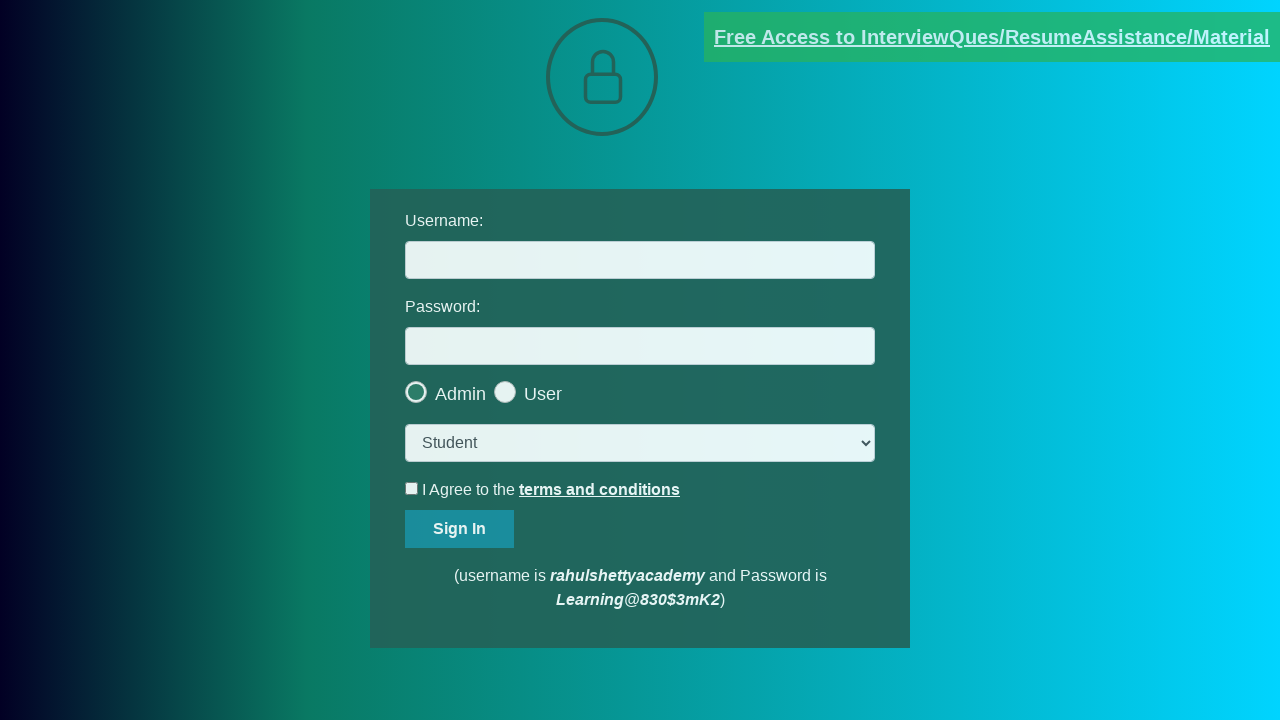

Extracted email from new tab: mentor@rahulshettyacademy.com
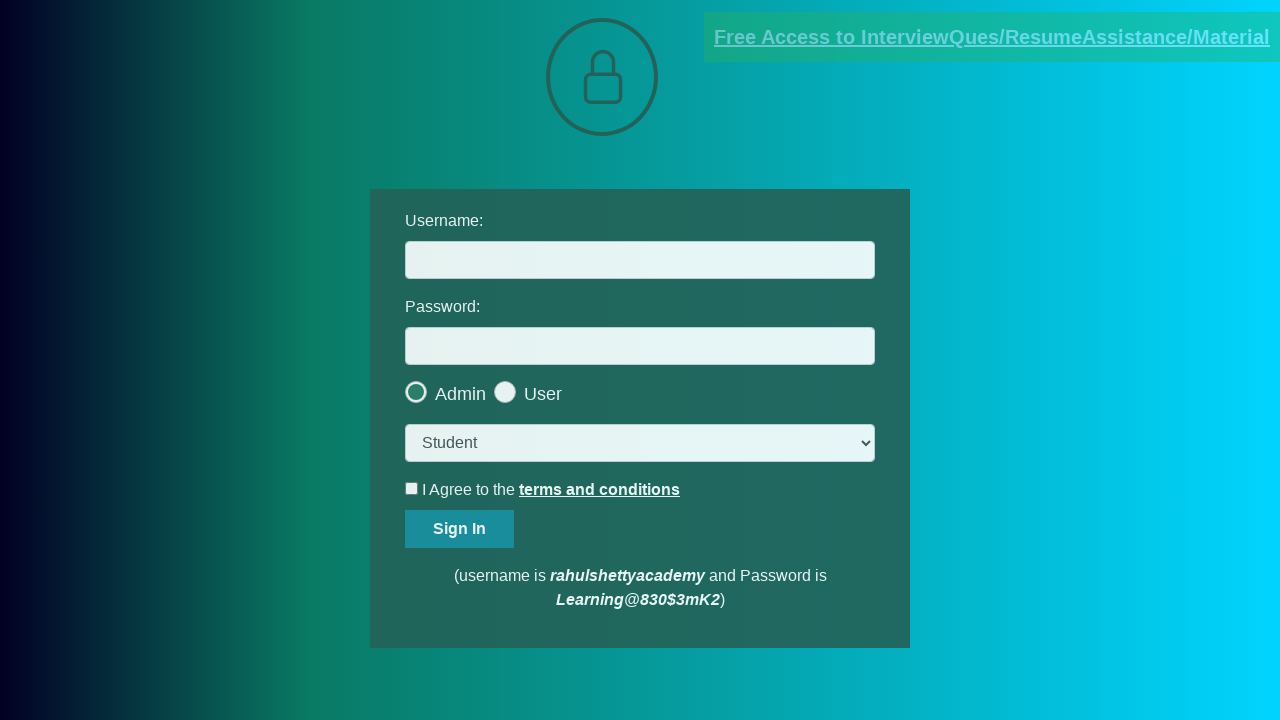

Filled username field with extracted email: mentor@rahulshettyacademy.com on #username
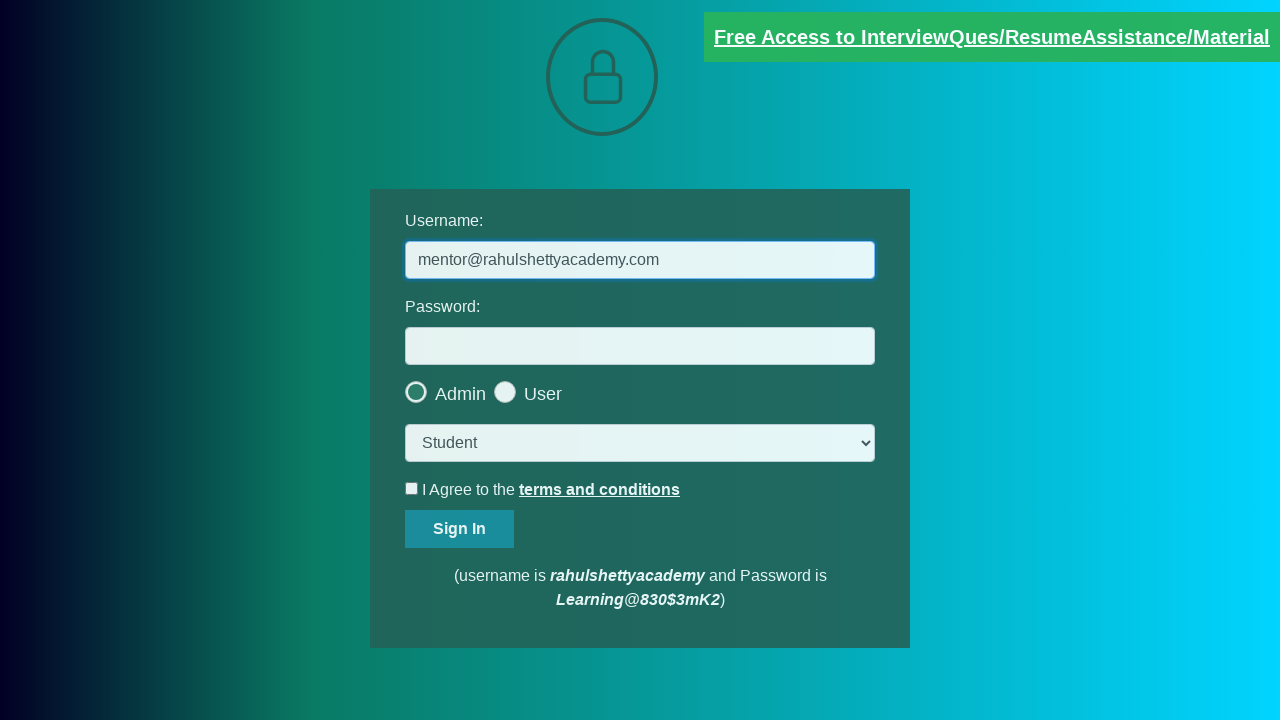

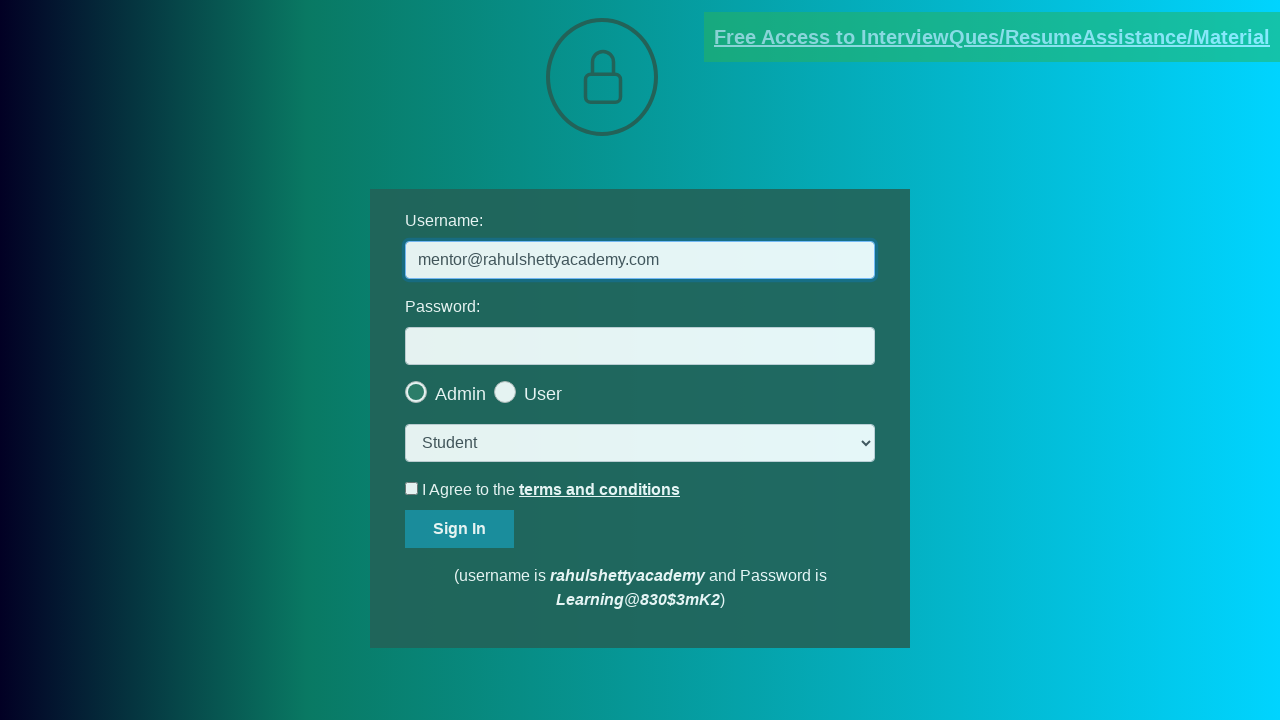